Tests opening a modal window and verifying its title

Starting URL: https://formy-project.herokuapp.com

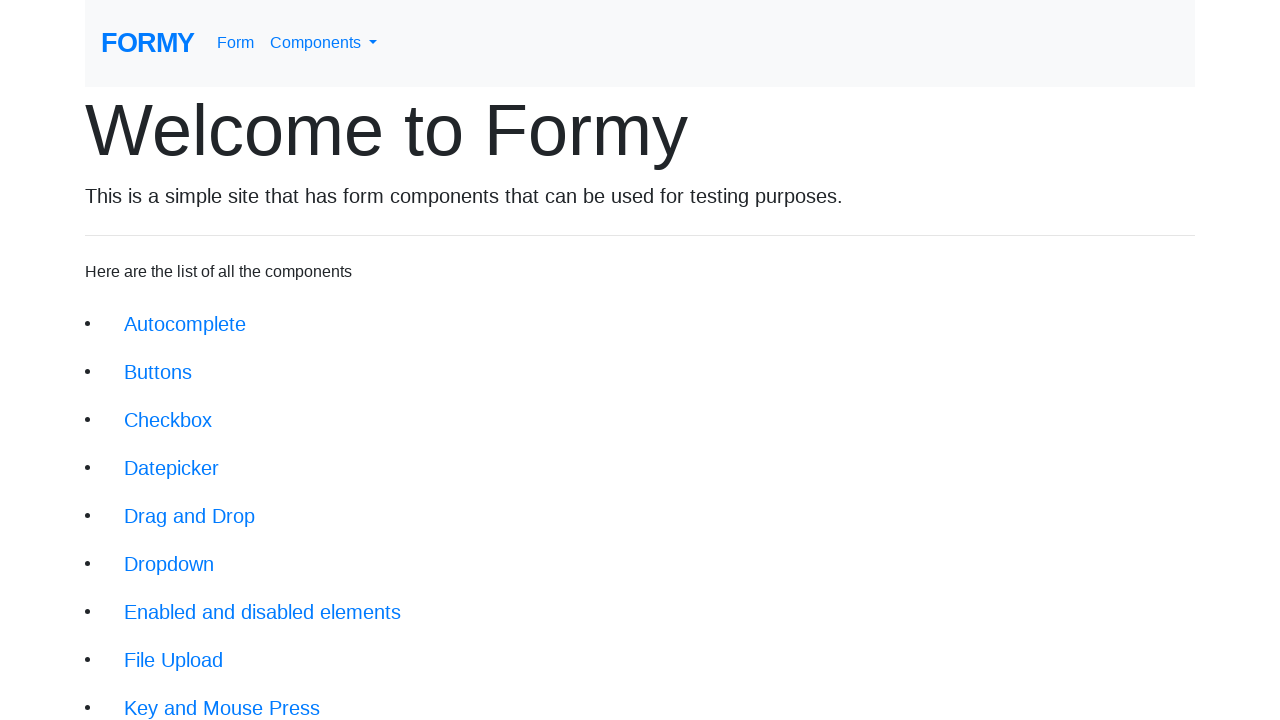

Clicked on Modal link at (151, 504) on xpath=//li/a[@href='/modal']
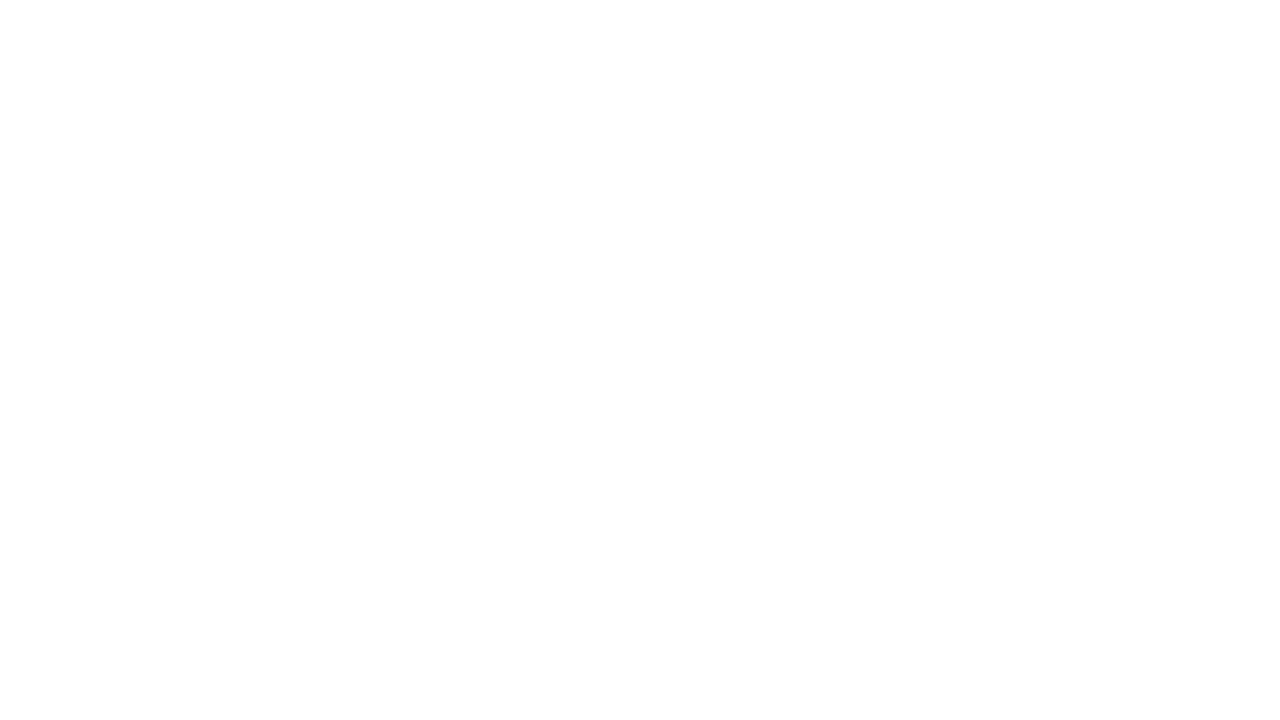

Clicked button to open modal at (142, 186) on xpath=//button[@id='modal-button']
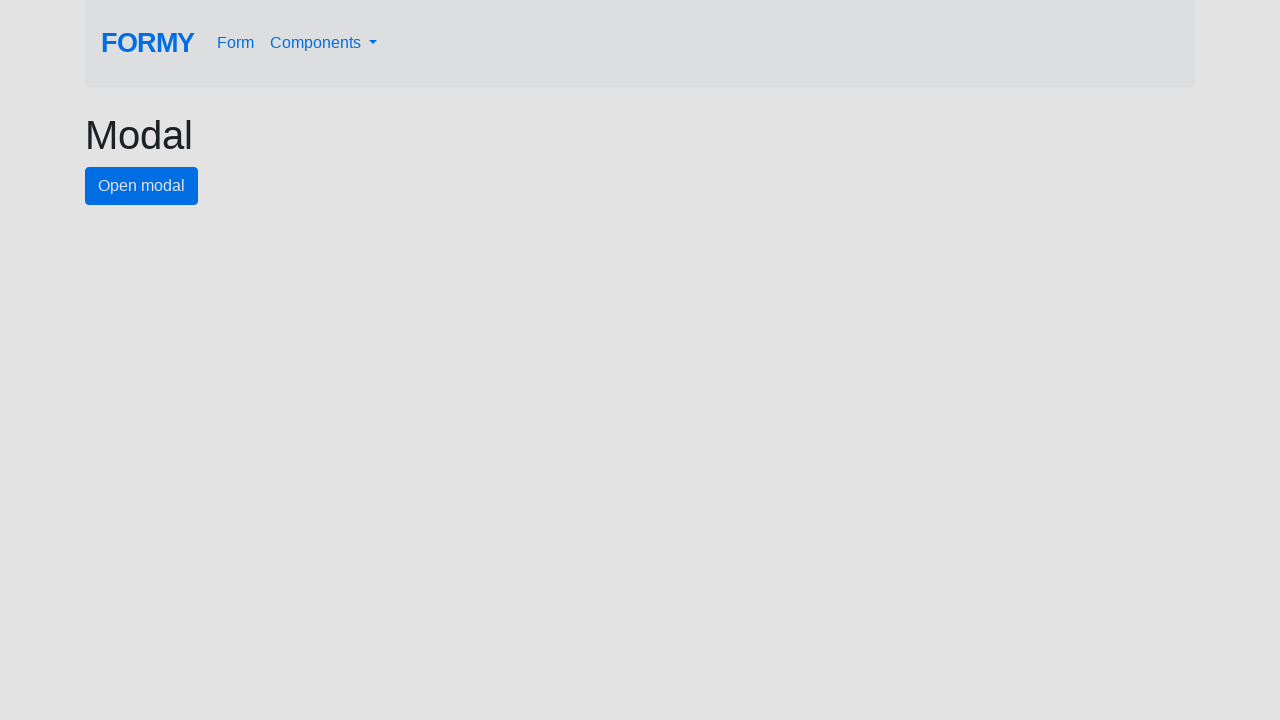

Modal window loaded and title element appeared
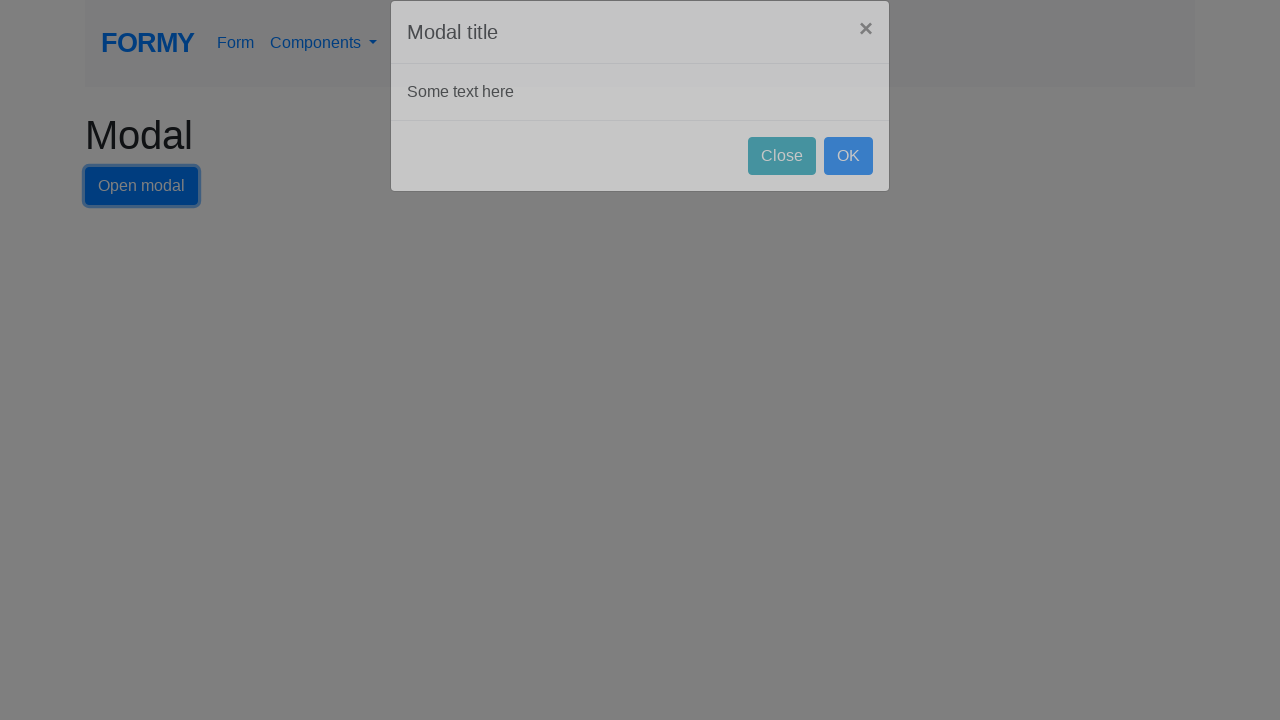

Verified modal title is 'Modal title'
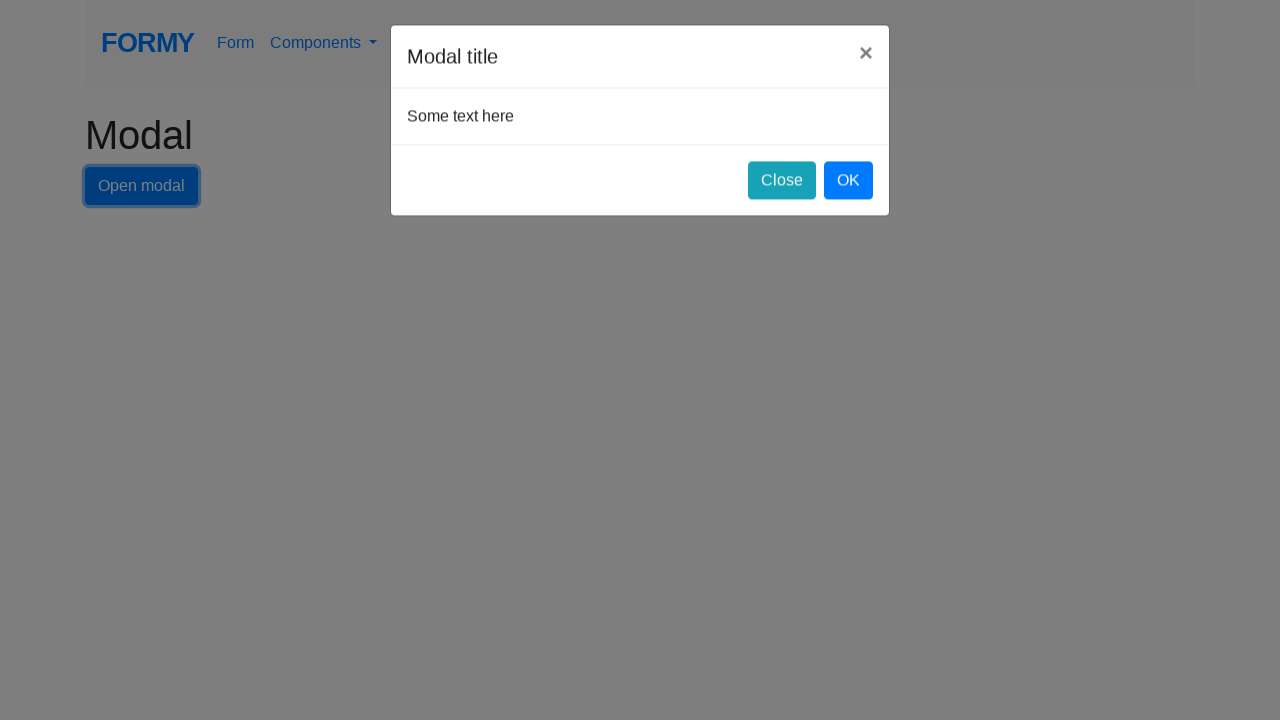

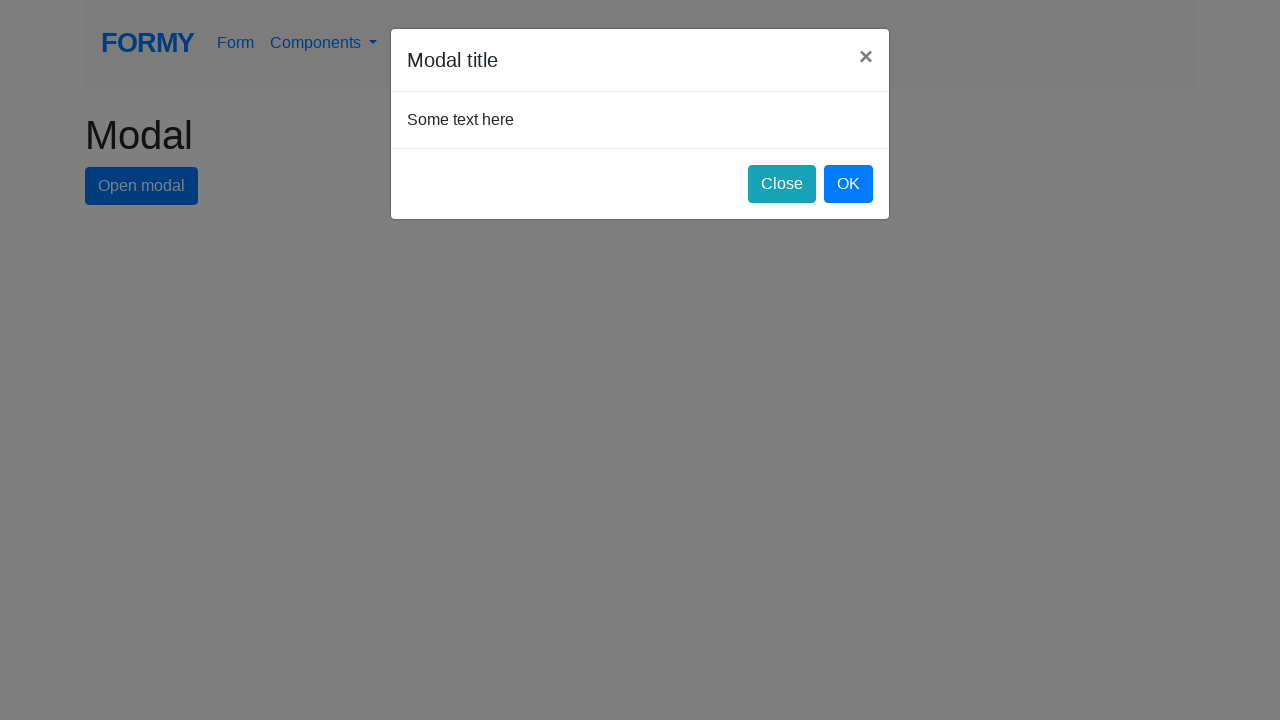